Tests element highlighting functionality by navigating to a page with many elements, finding a specific element by ID, and applying a visual highlight (red dashed border) using JavaScript execution.

Starting URL: http://the-internet.herokuapp.com/large

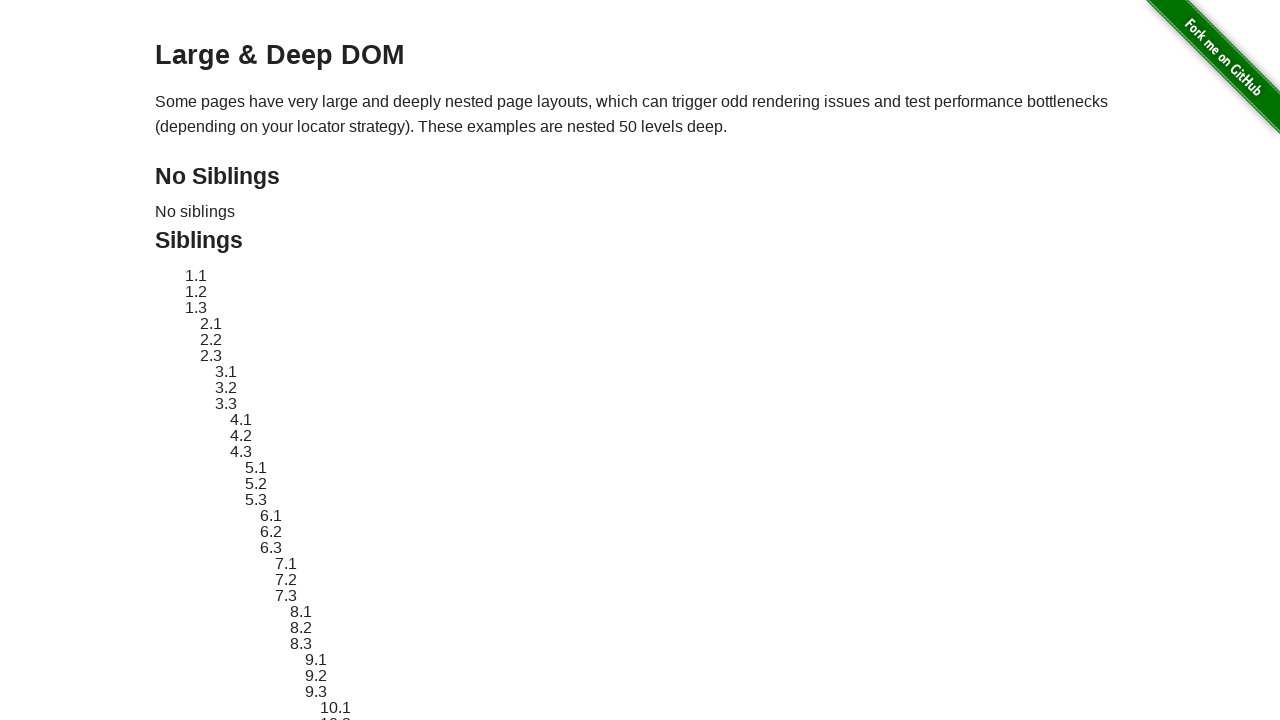

Navigated to the-internet.herokuapp.com/large page with many elements
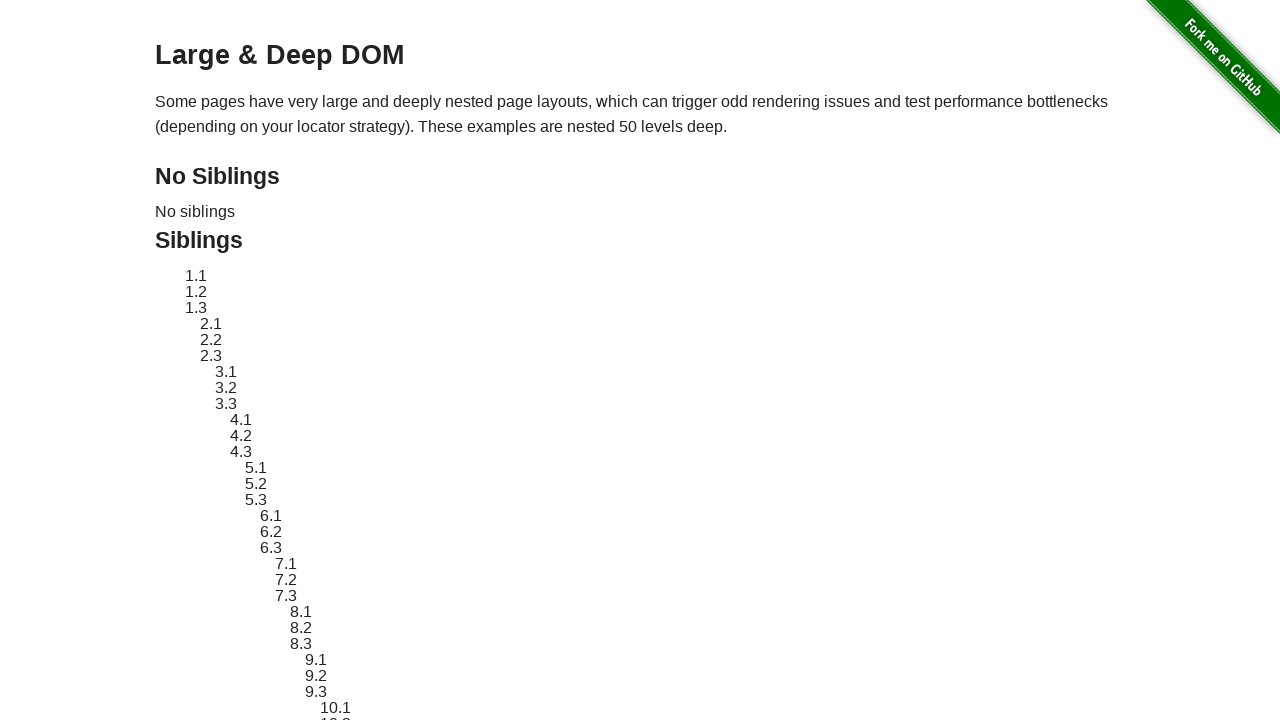

Located element with ID 'sibling-2.3'
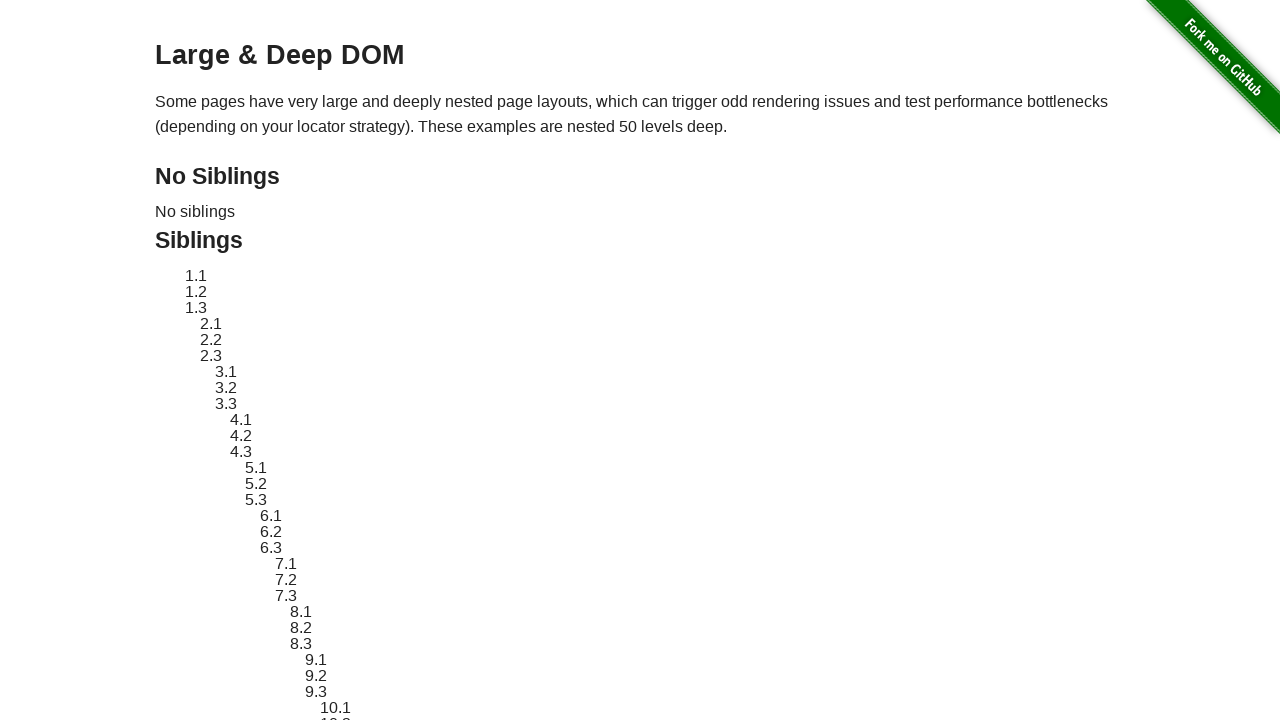

Element is now visible on the page
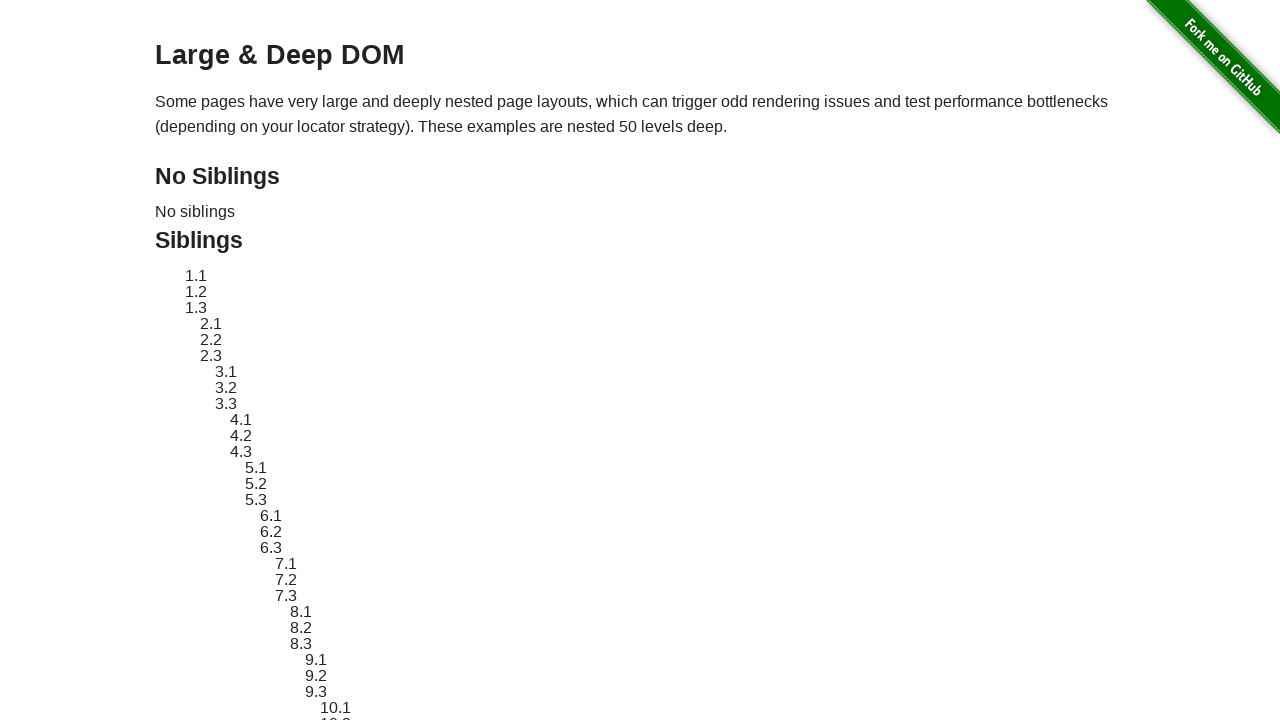

Retrieved original style attribute from element
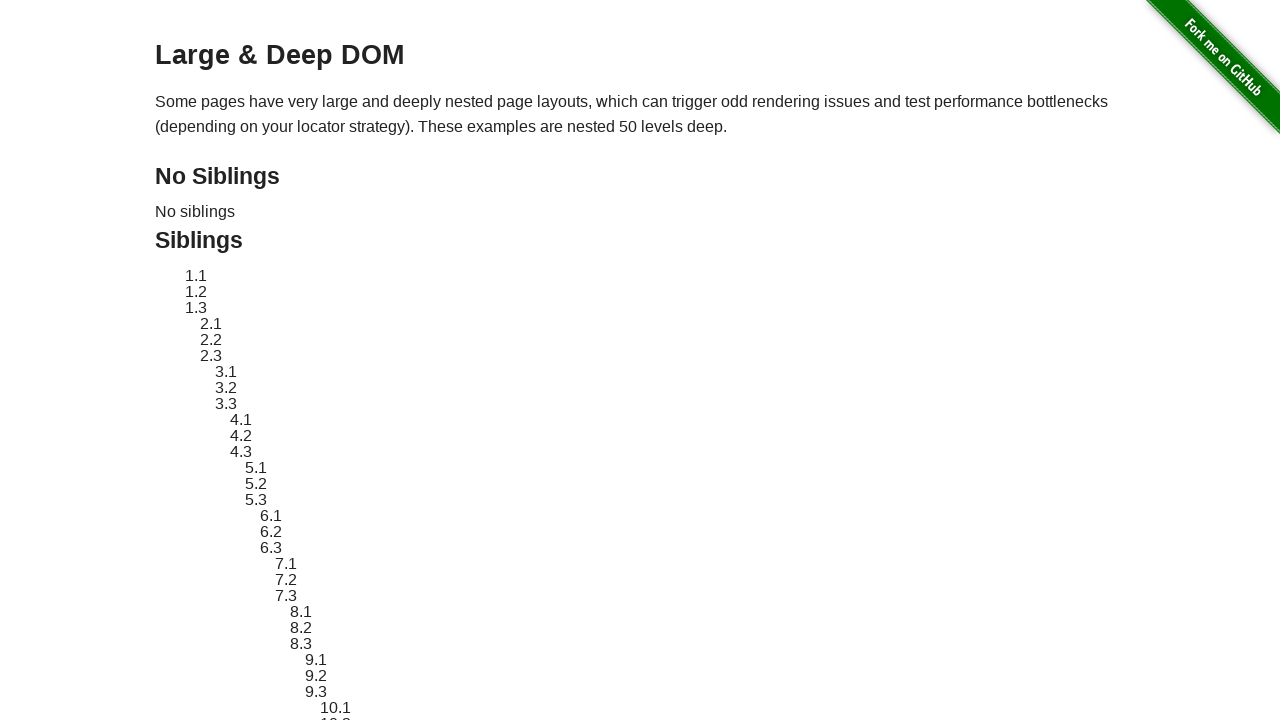

Applied red dashed border highlight to element
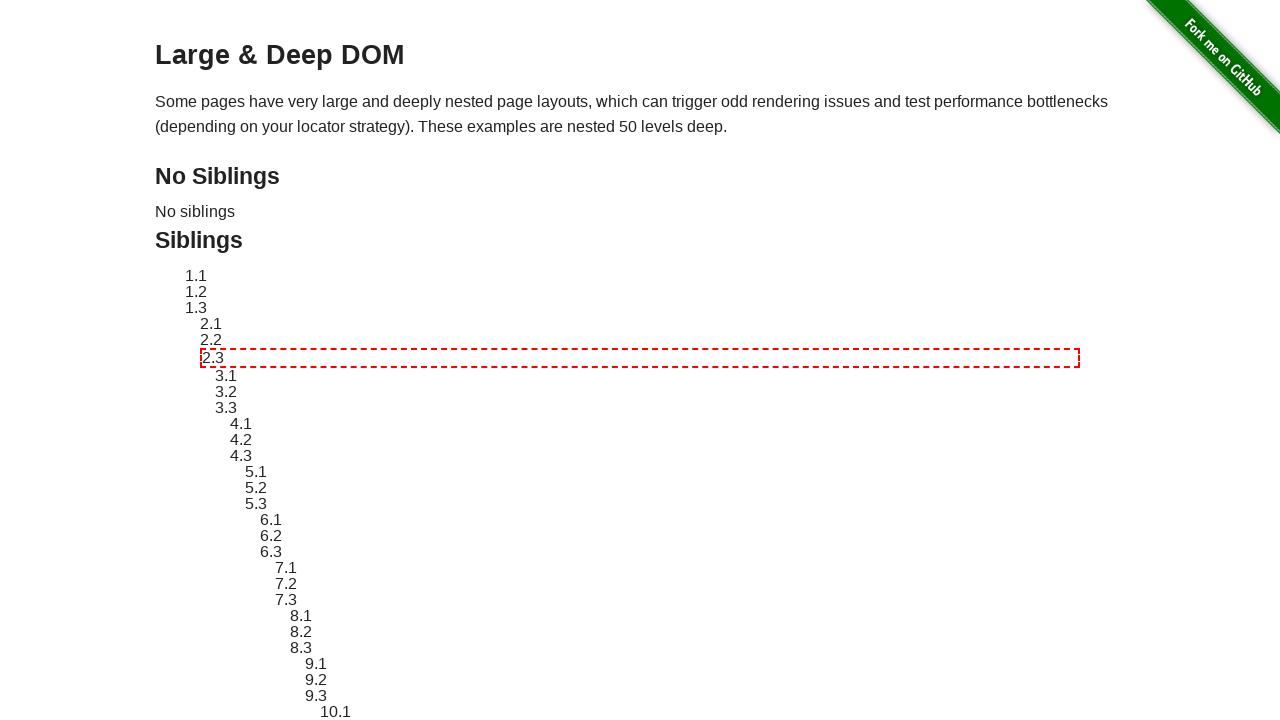

Waited 3 seconds to display the highlight
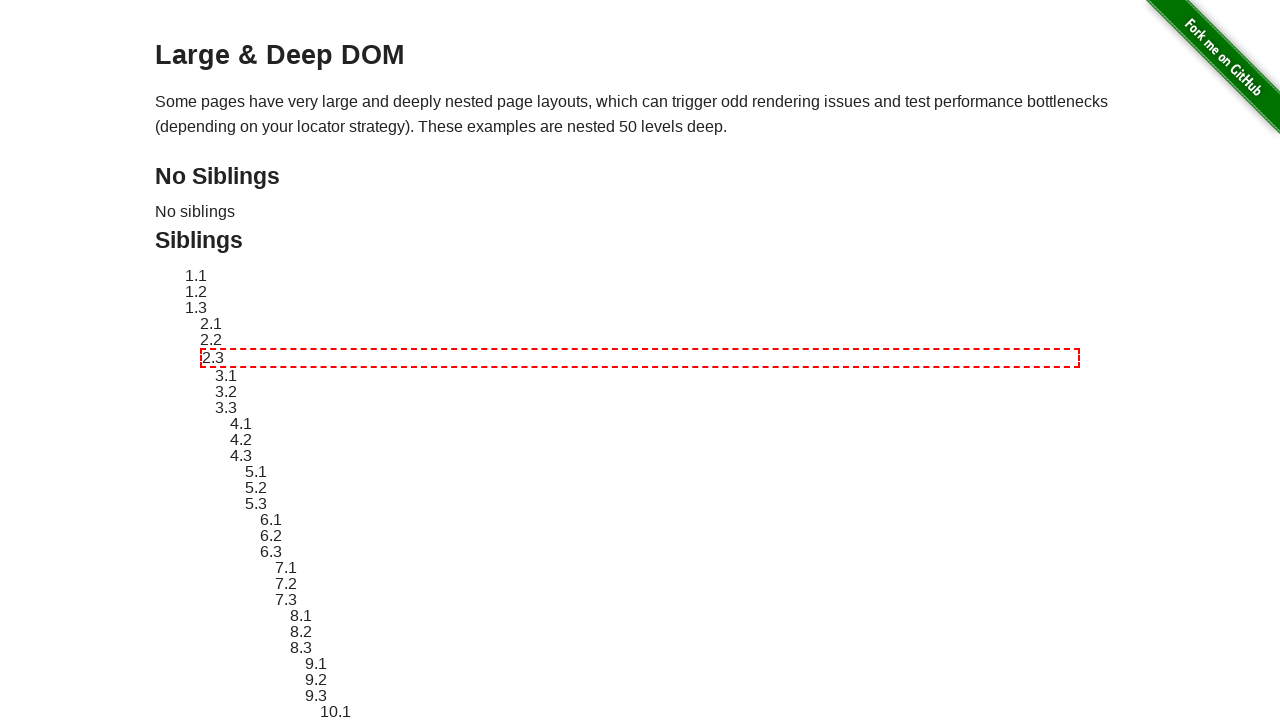

Reverted element style back to original
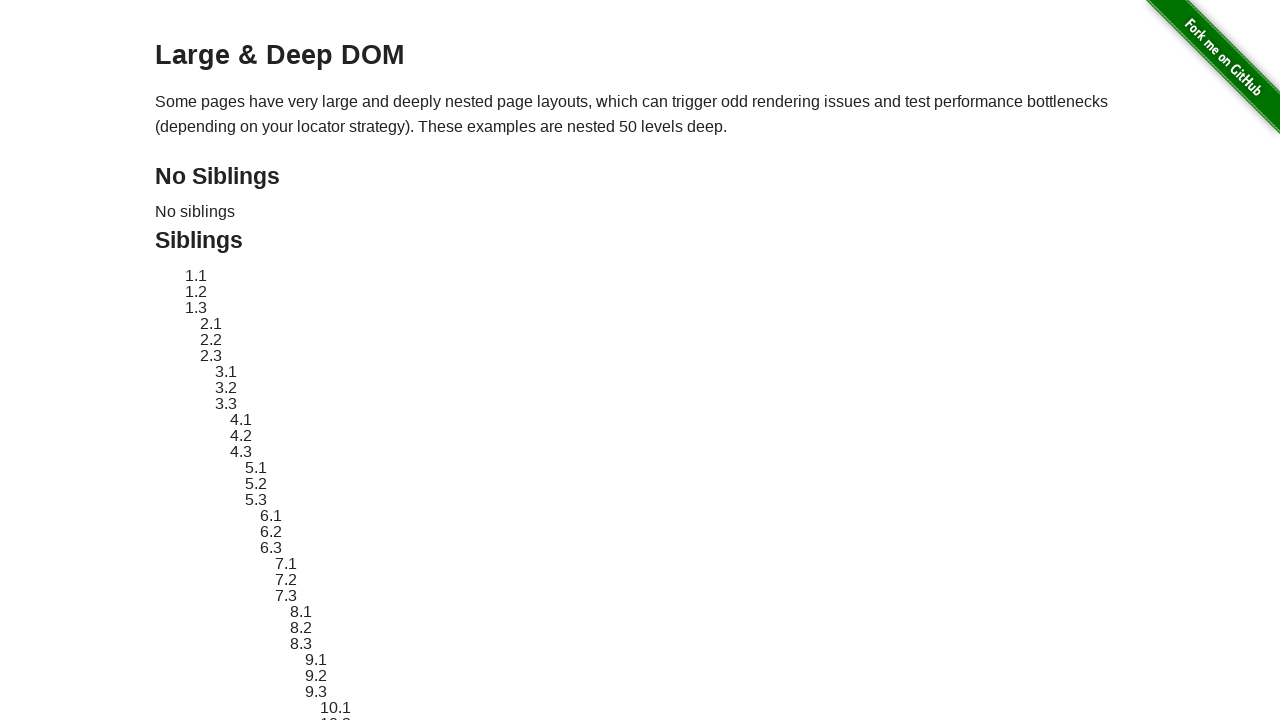

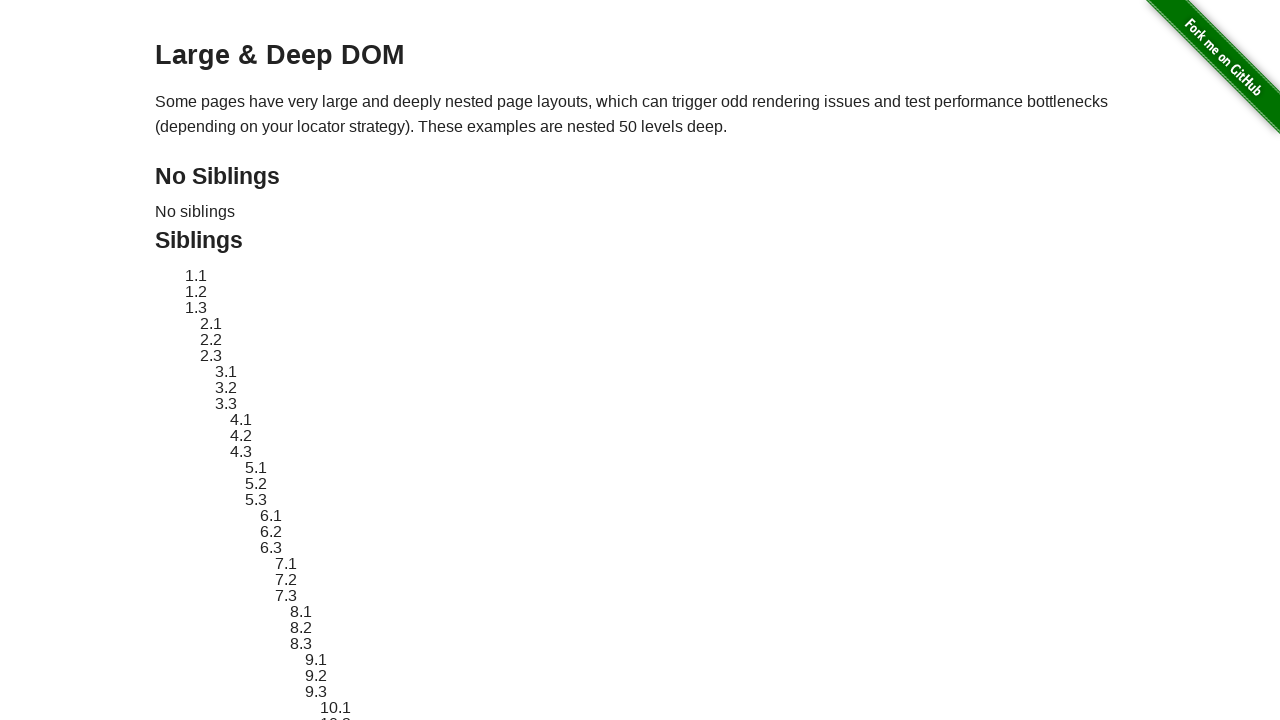